Waits for price to reach $100, clicks a button, then solves a mathematical problem by calculating a formula and submitting the answer

Starting URL: http://suninjuly.github.io/explicit_wait2.html

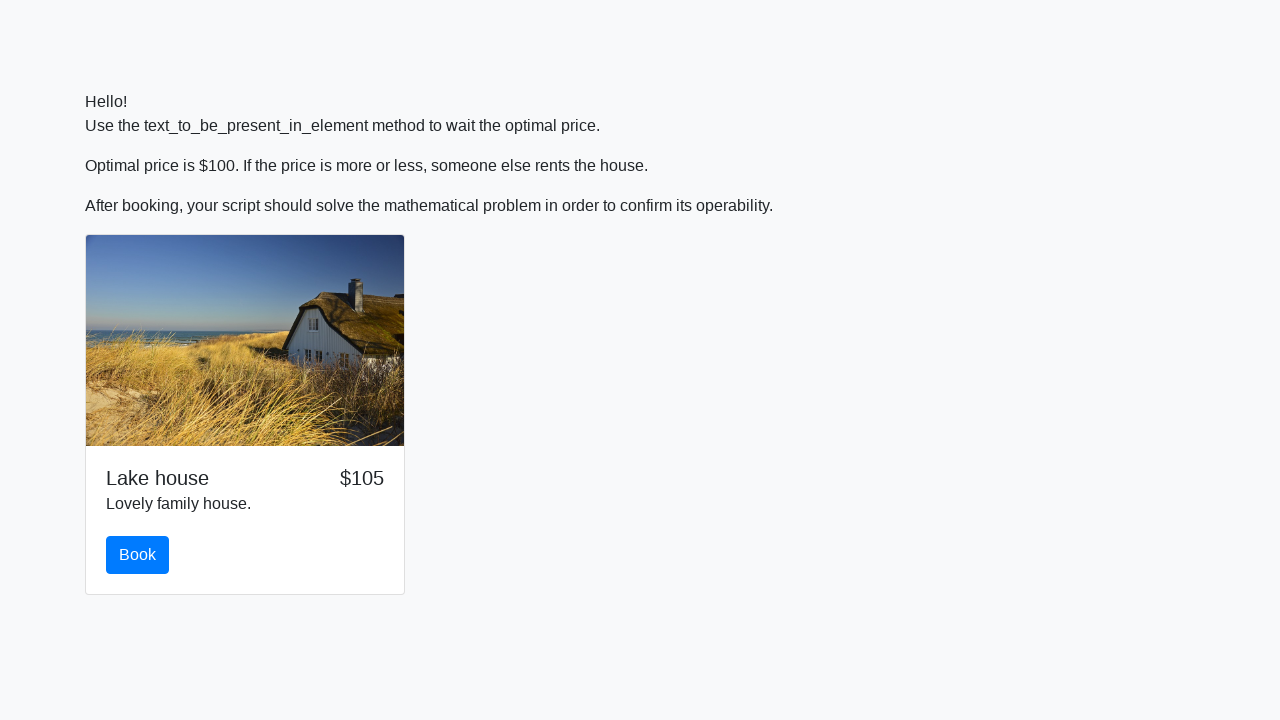

Waited for price to reach $100
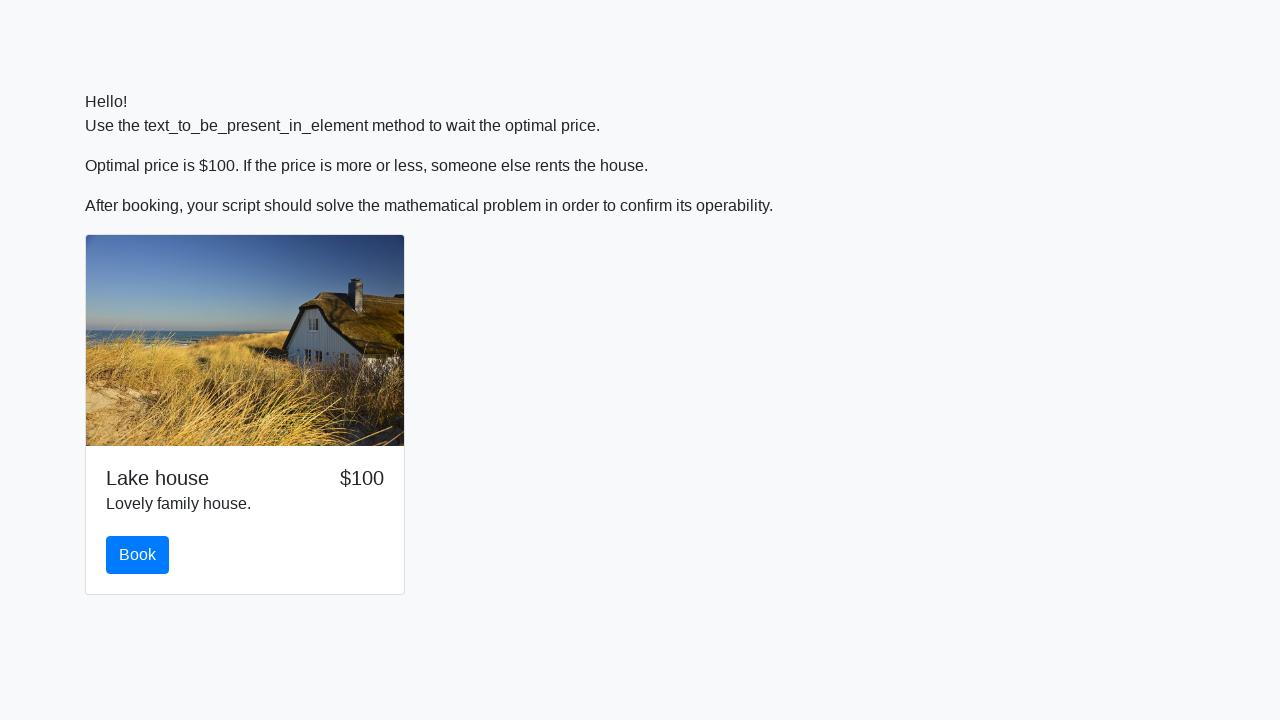

Clicked the book button at (138, 555) on .btn
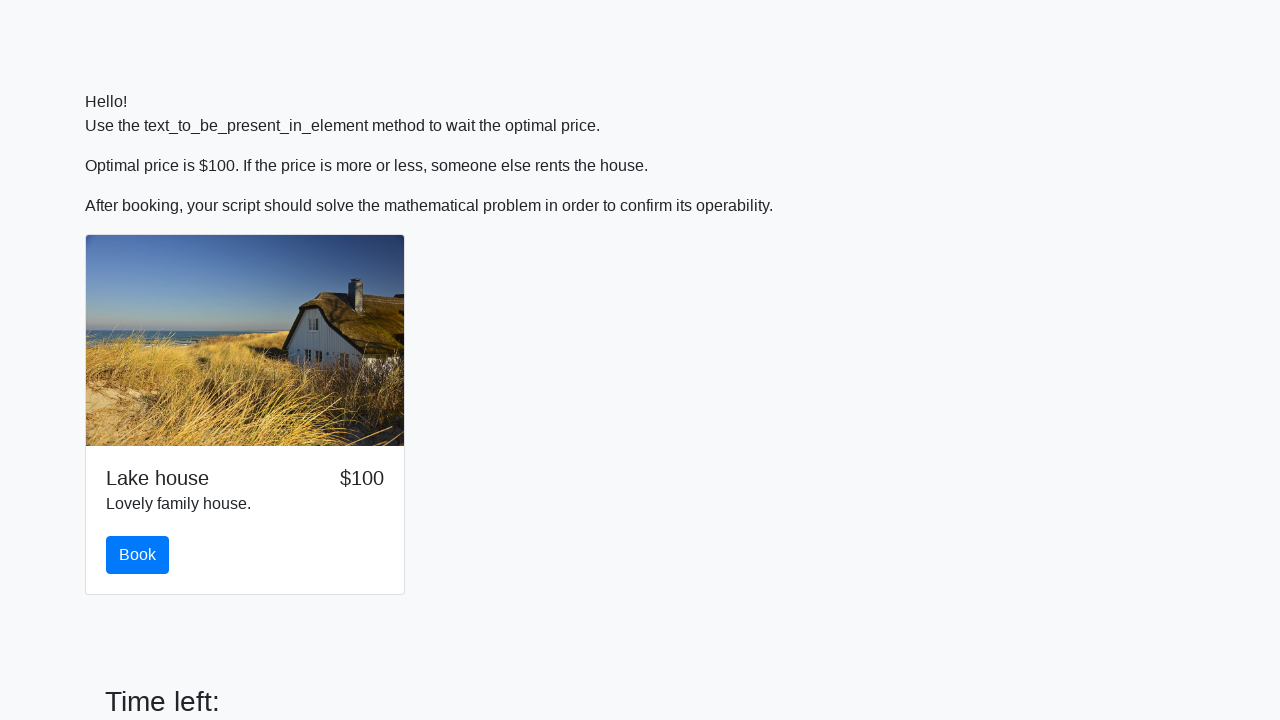

Retrieved x value from input_value element: 239
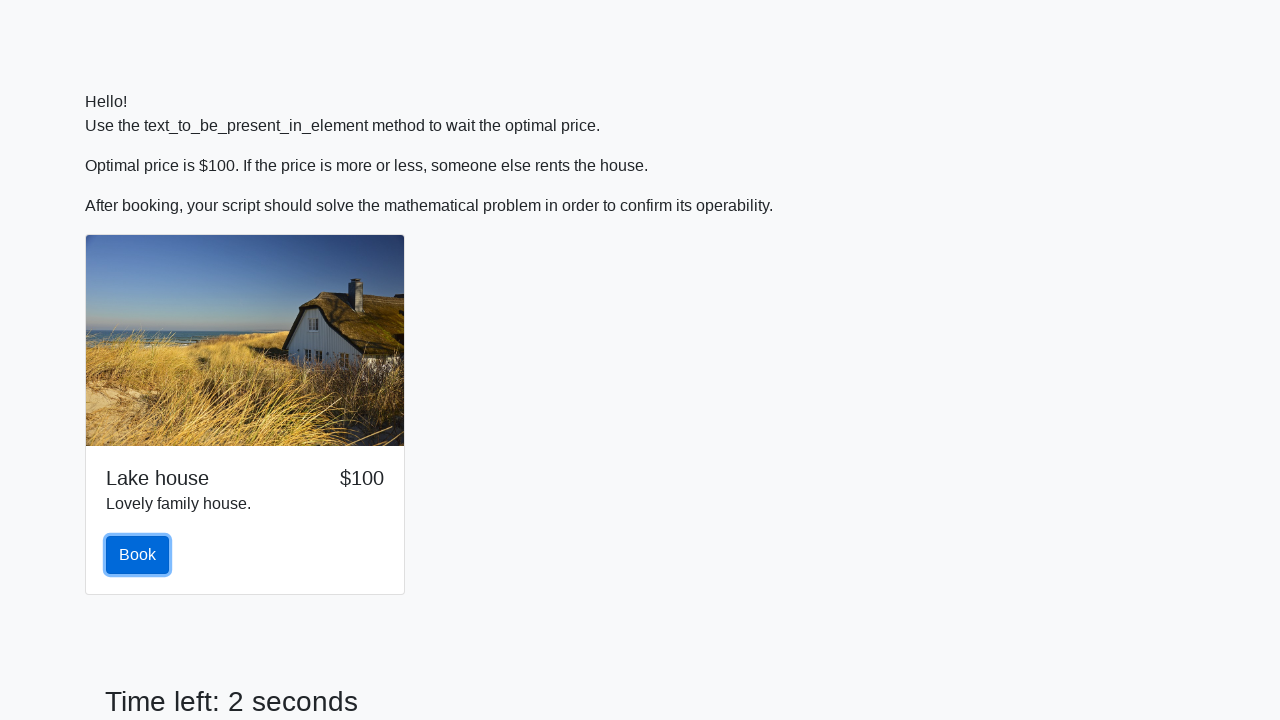

Calculated answer using formula log(abs(12*sin(x))): 1.043905517201745
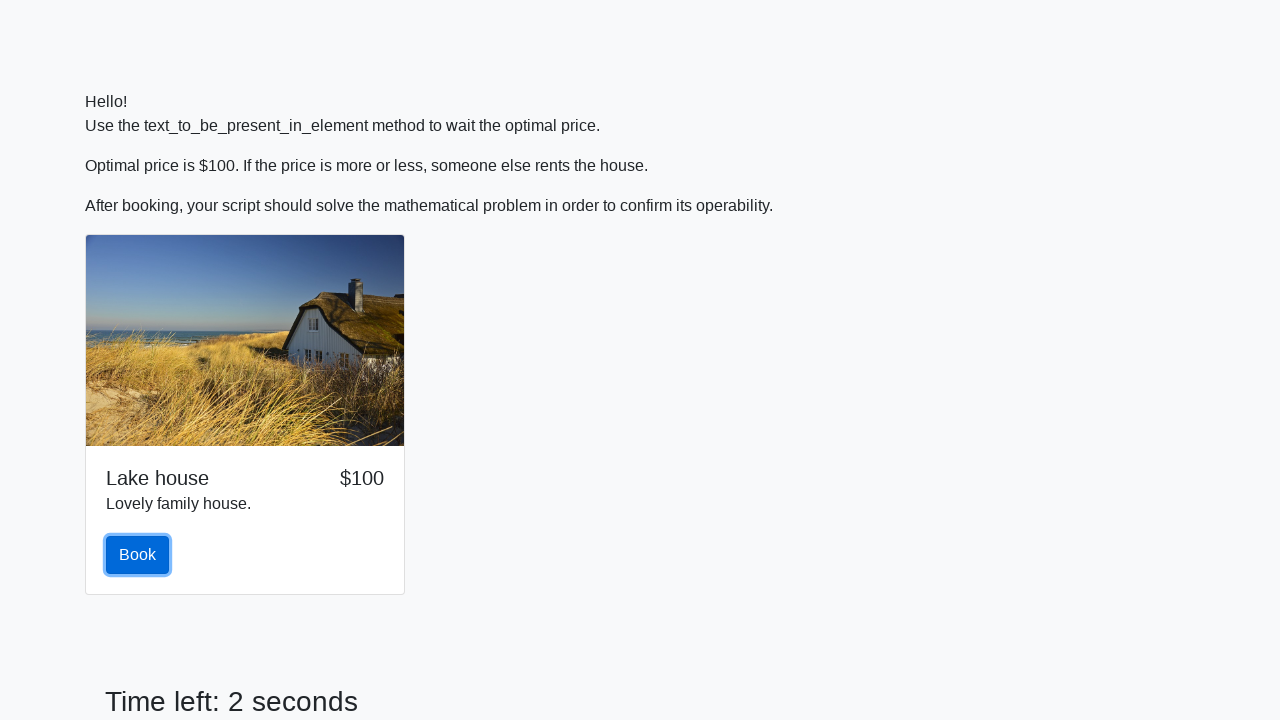

Filled answer field with calculated value: 1.043905517201745 on #answer
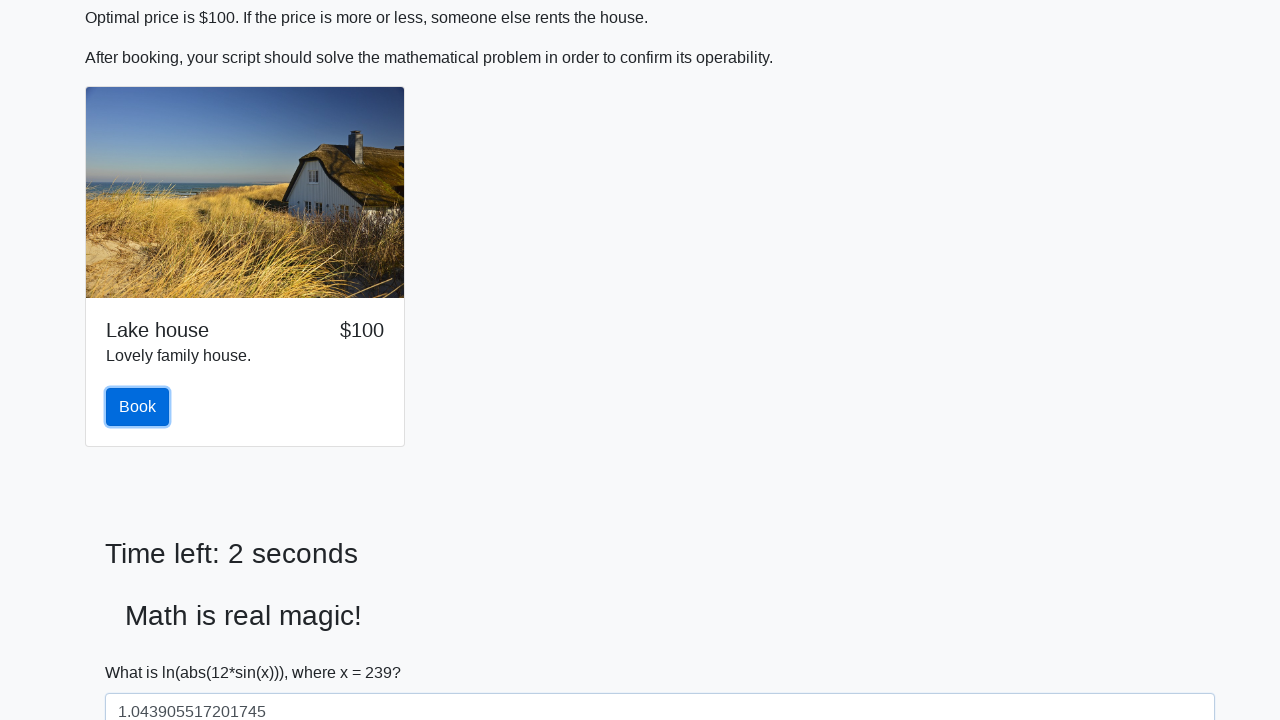

Clicked the solve button to submit answer at (143, 651) on #solve
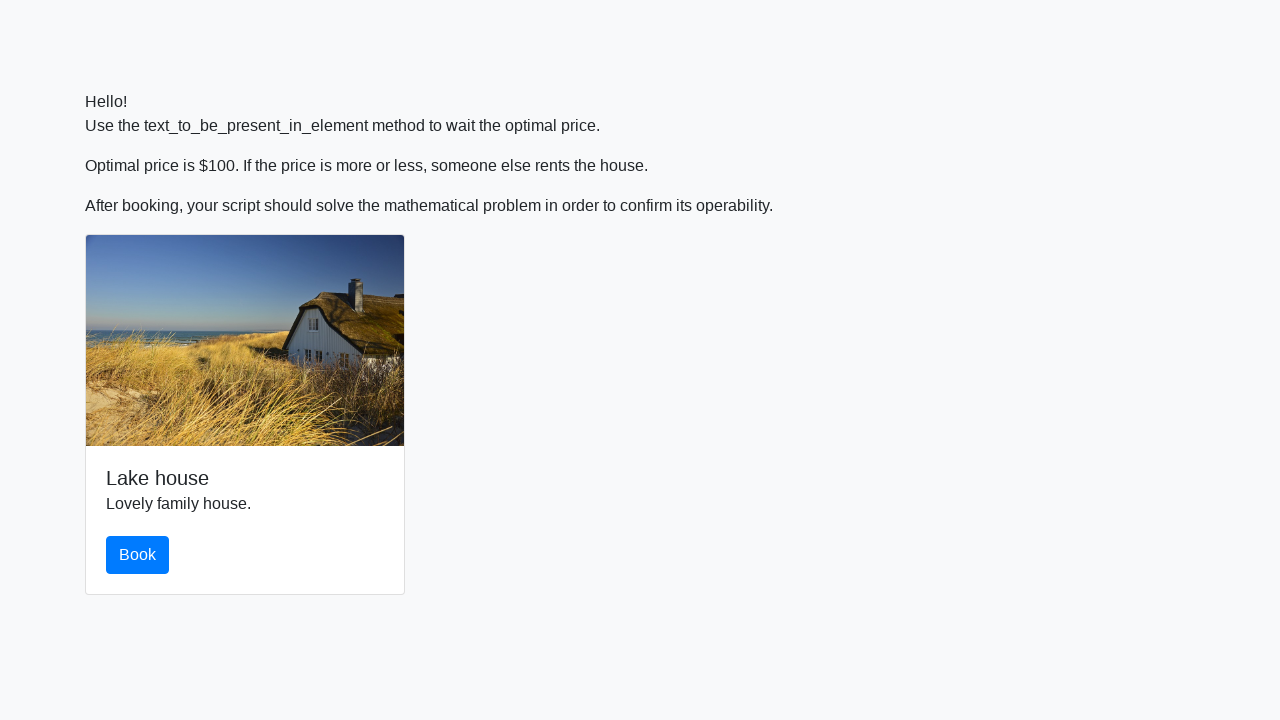

Waited 2 seconds to see the result
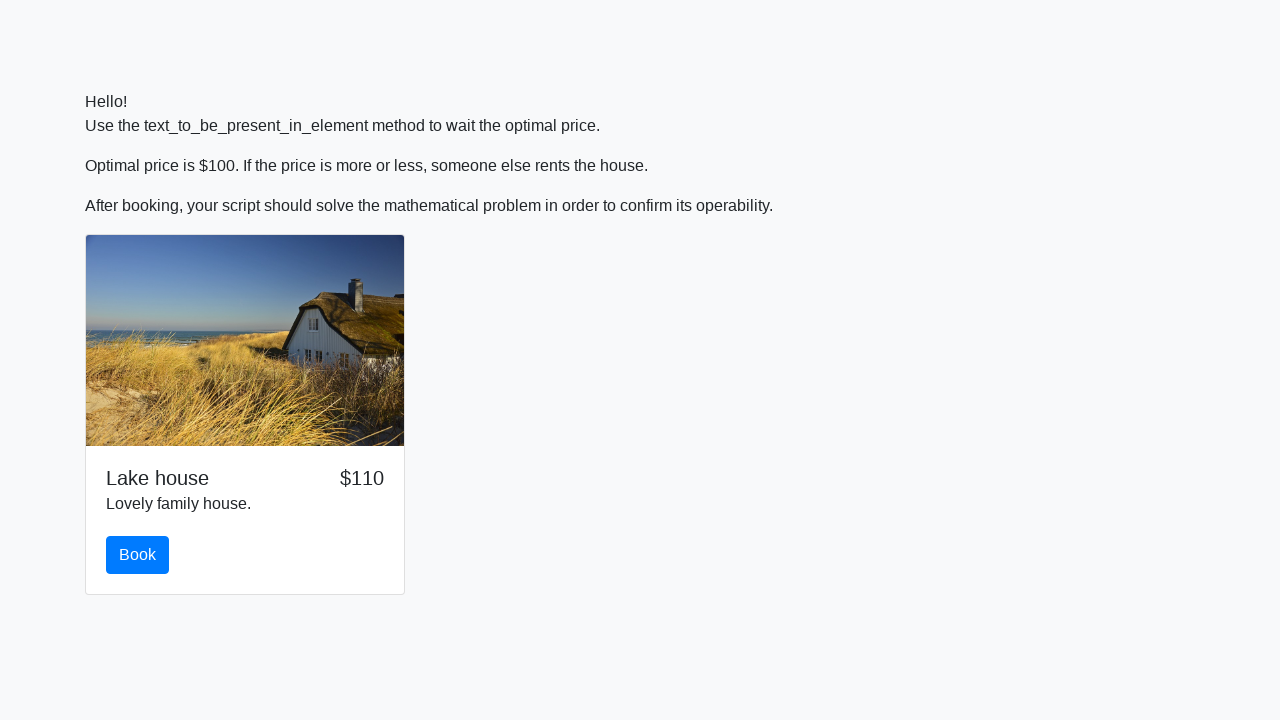

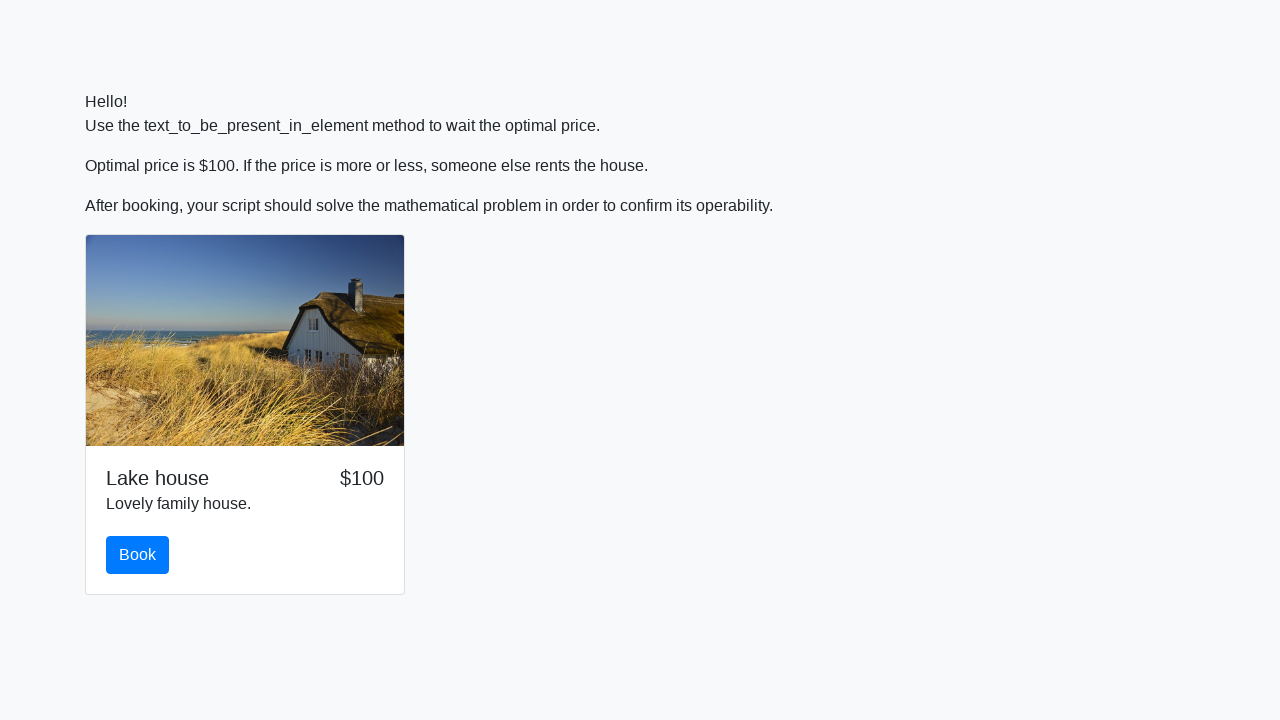